Tests the user registration flow on Buggy Cars website by clicking Register, filling out the registration form with username, first name, last name, and password fields, then verifying successful registration.

Starting URL: https://buggy.justtestit.org/

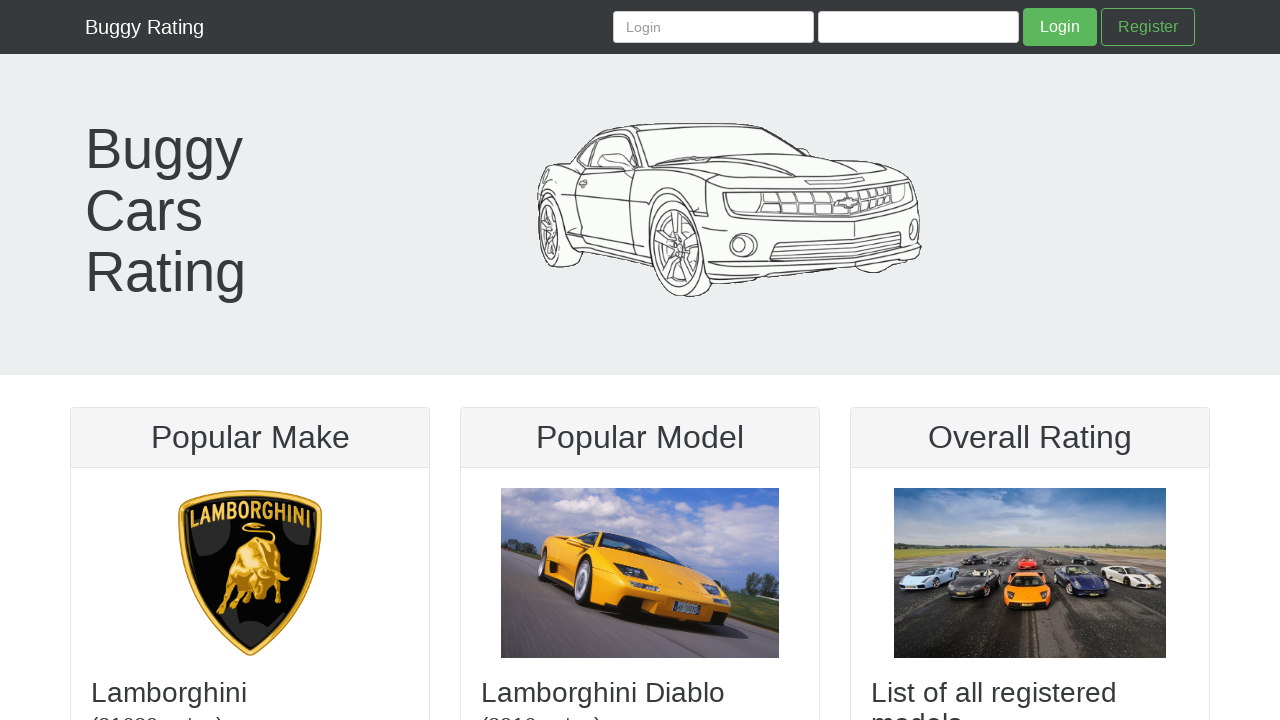

Set viewport size to 710x735
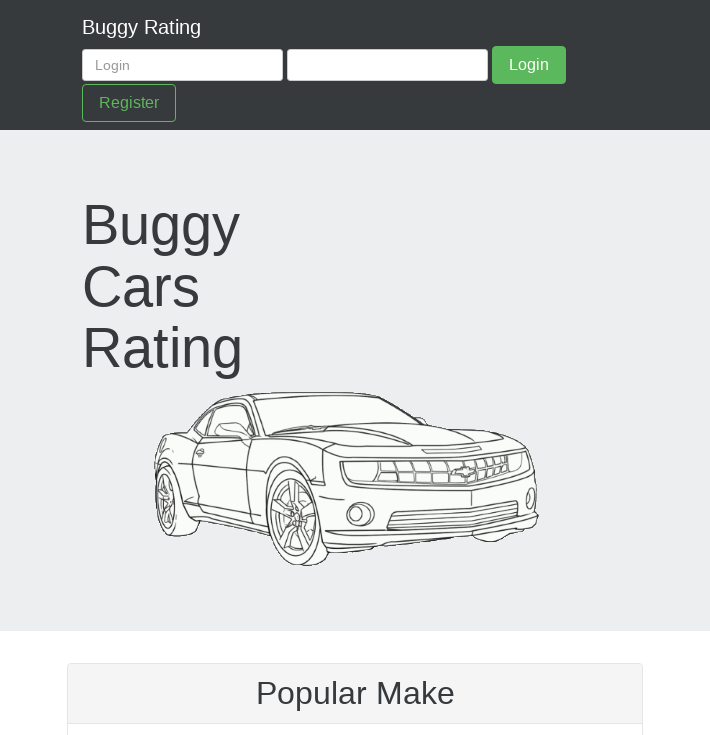

Clicked Register link at (129, 103) on text=Register
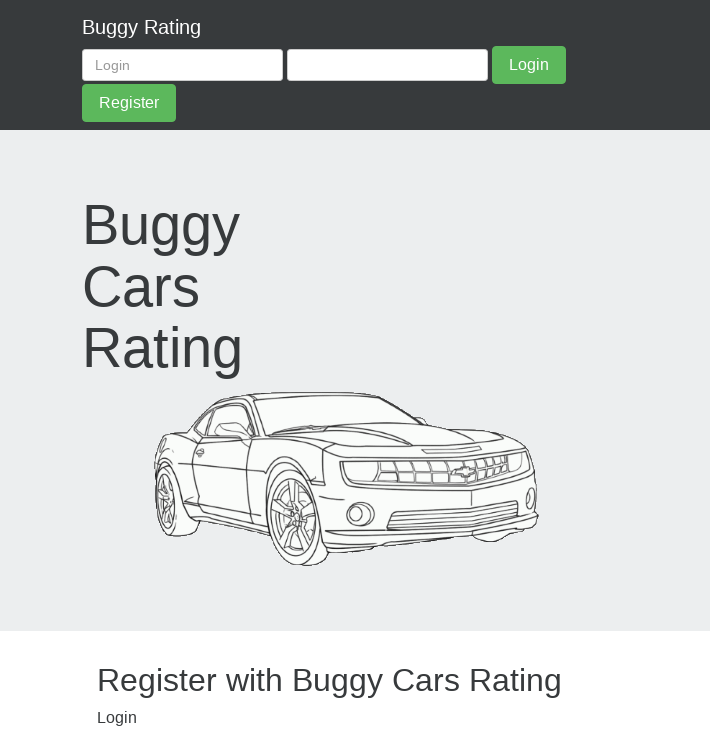

Registration form loaded successfully
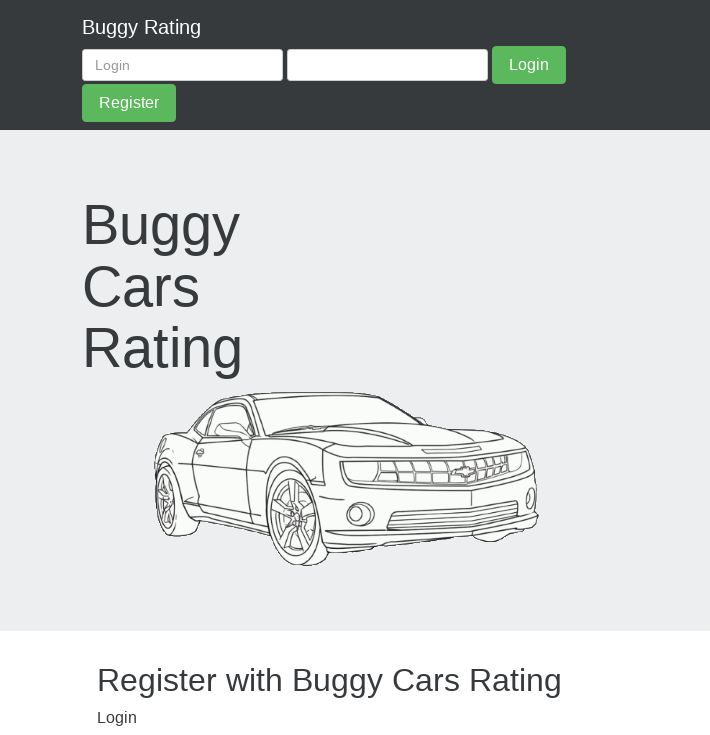

Filled username field with 'TestUser1772506590617' on #username
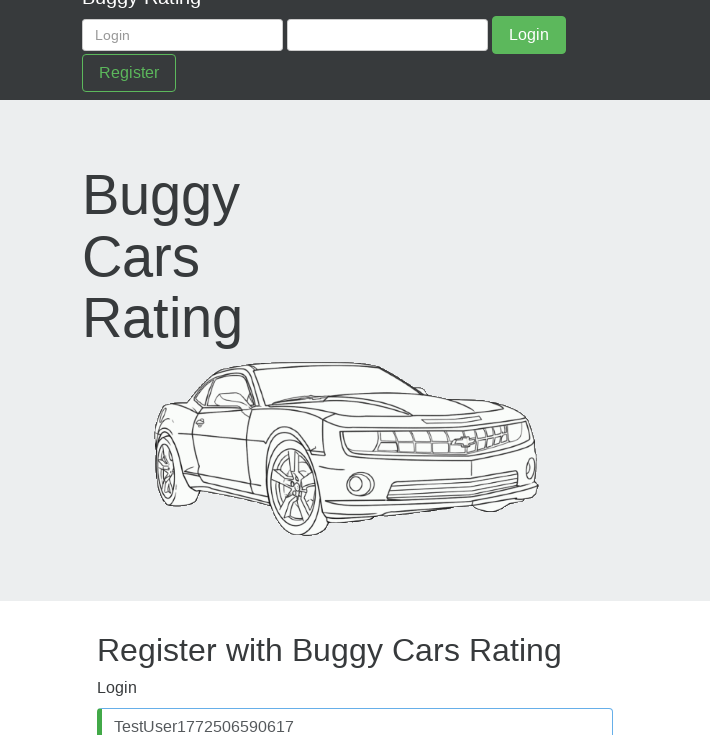

Filled firstName field with 'Maria' on #firstName
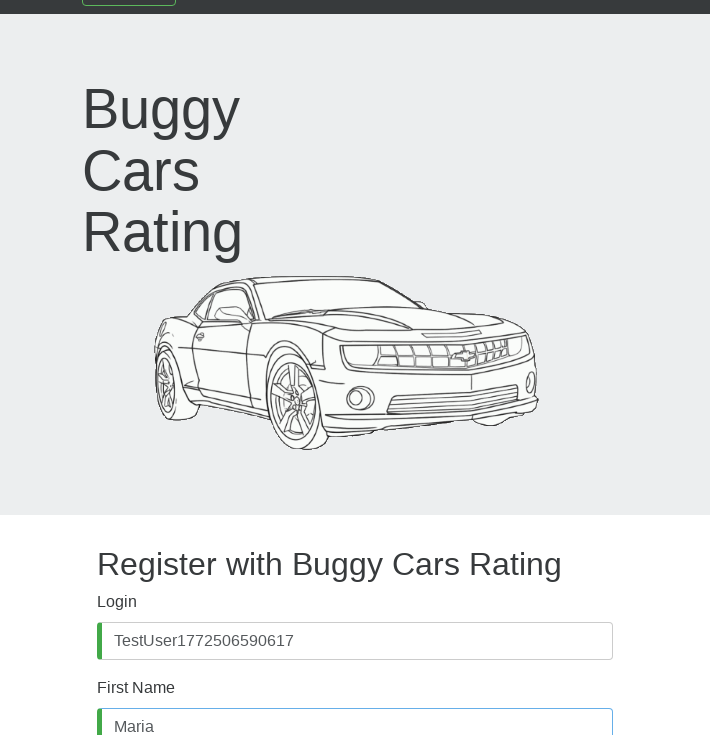

Filled lastName field with 'Garcia' on #lastName
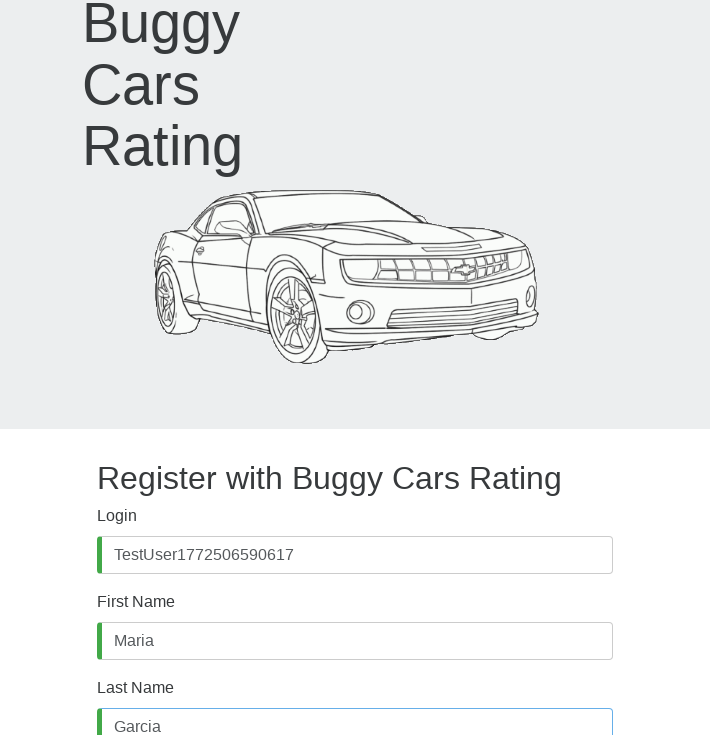

Filled password field with secure password on #password
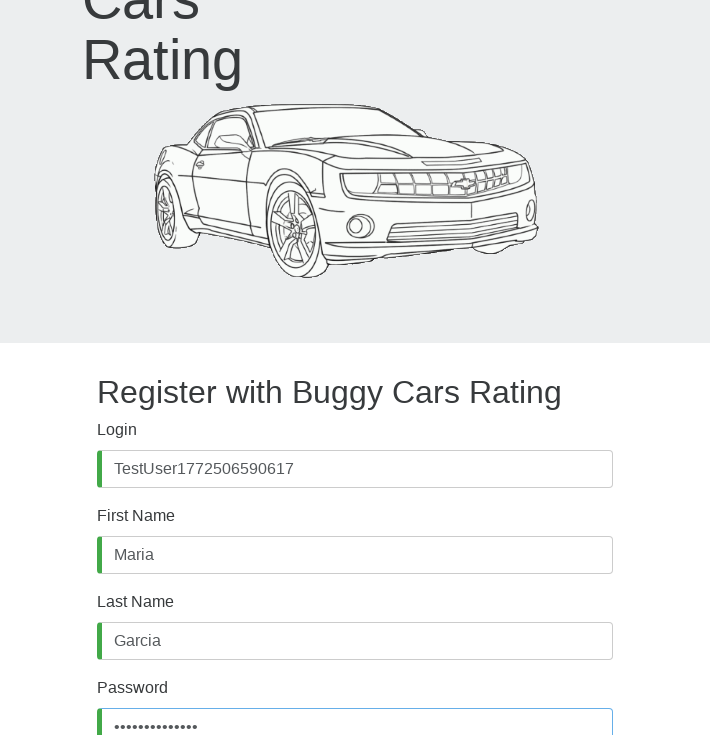

Filled confirmPassword field with matching secure password on #confirmPassword
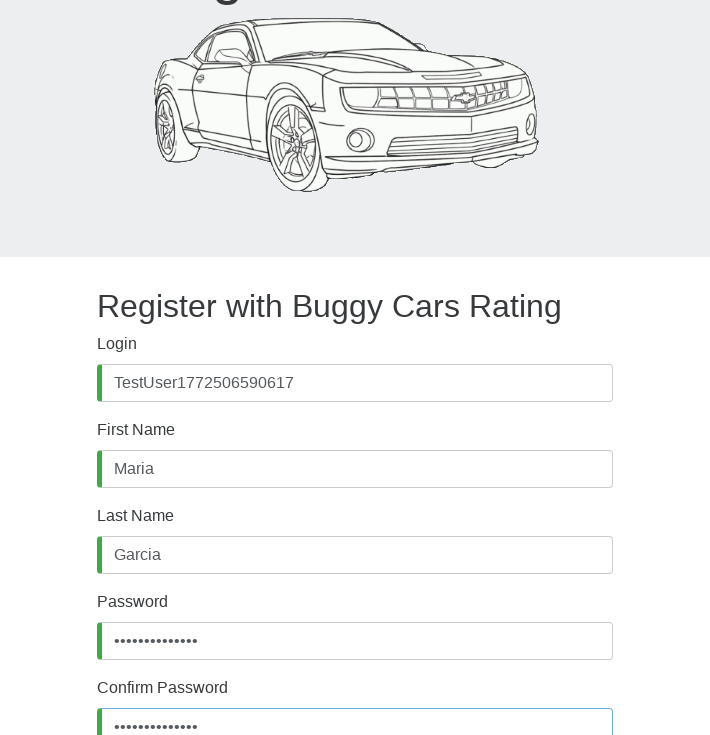

Clicked Register button to submit form at (144, 643) on button:has-text("Register")
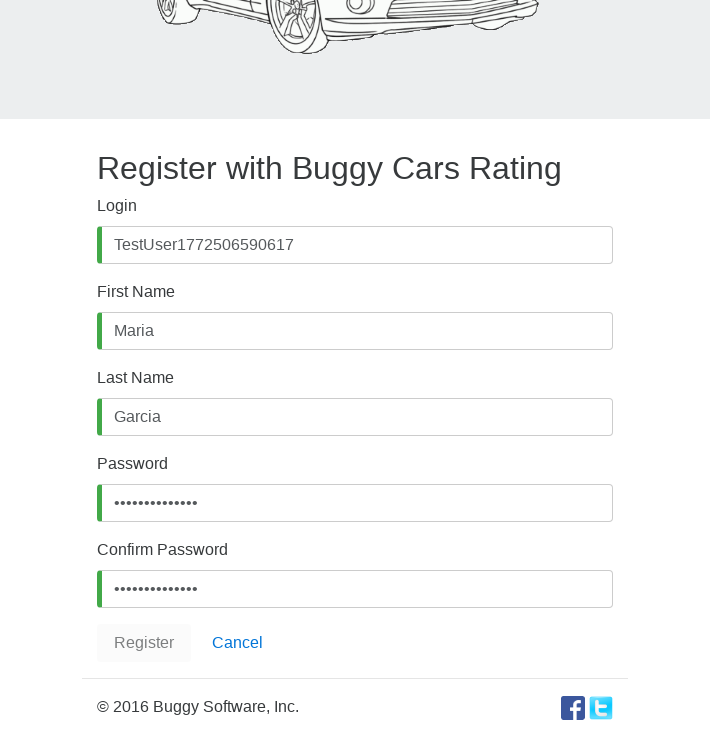

Registration result message became visible
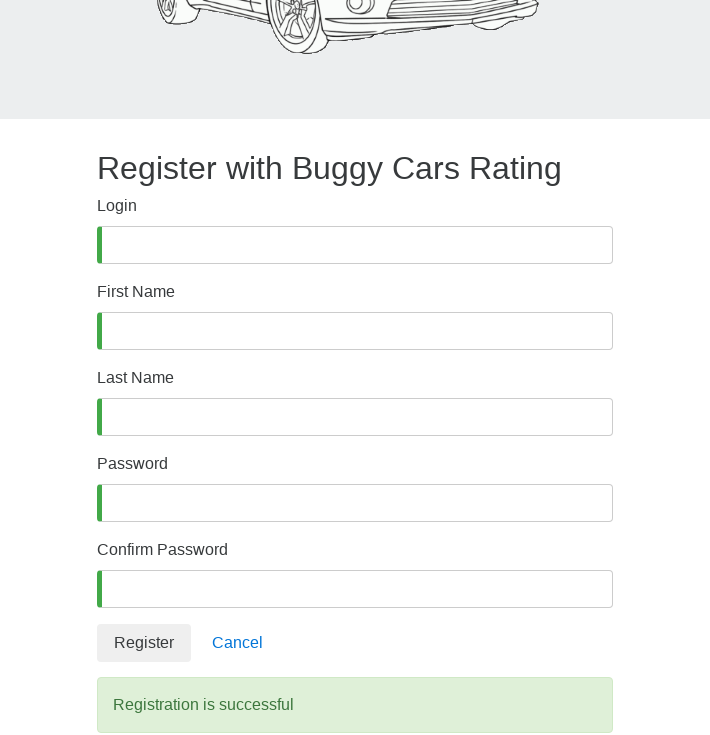

Verified successful registration message displayed
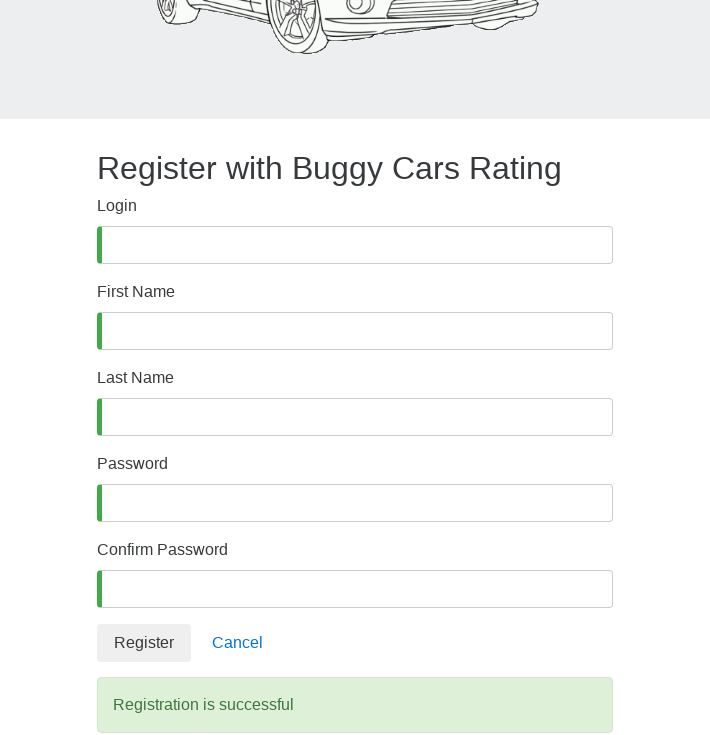

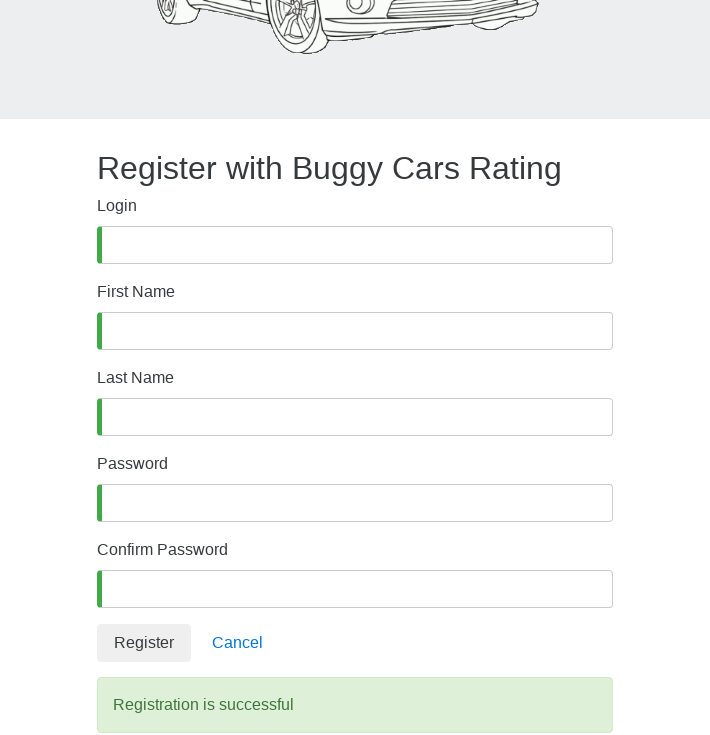